Tests scrolling functionality by scrolling the main page and then scrolling within a table element on the page

Starting URL: https://rahulshettyacademy.com/AutomationPractice/

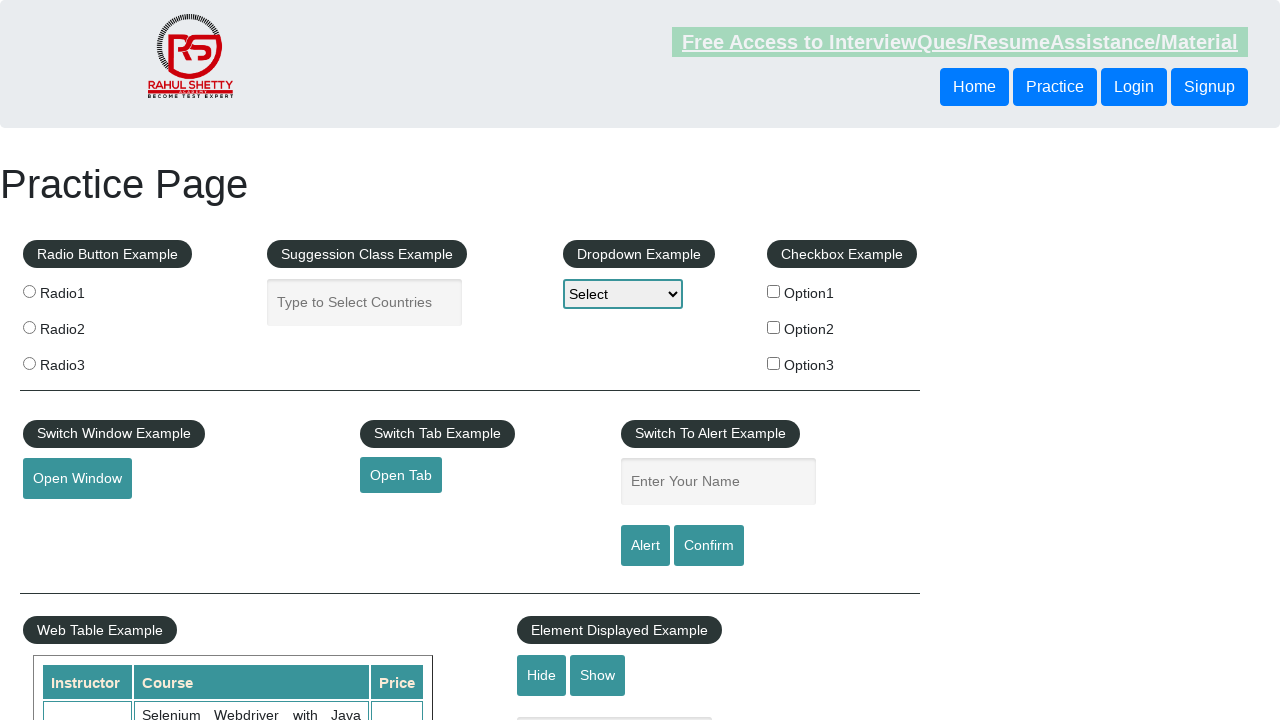

Scrolled main page down by 500 pixels
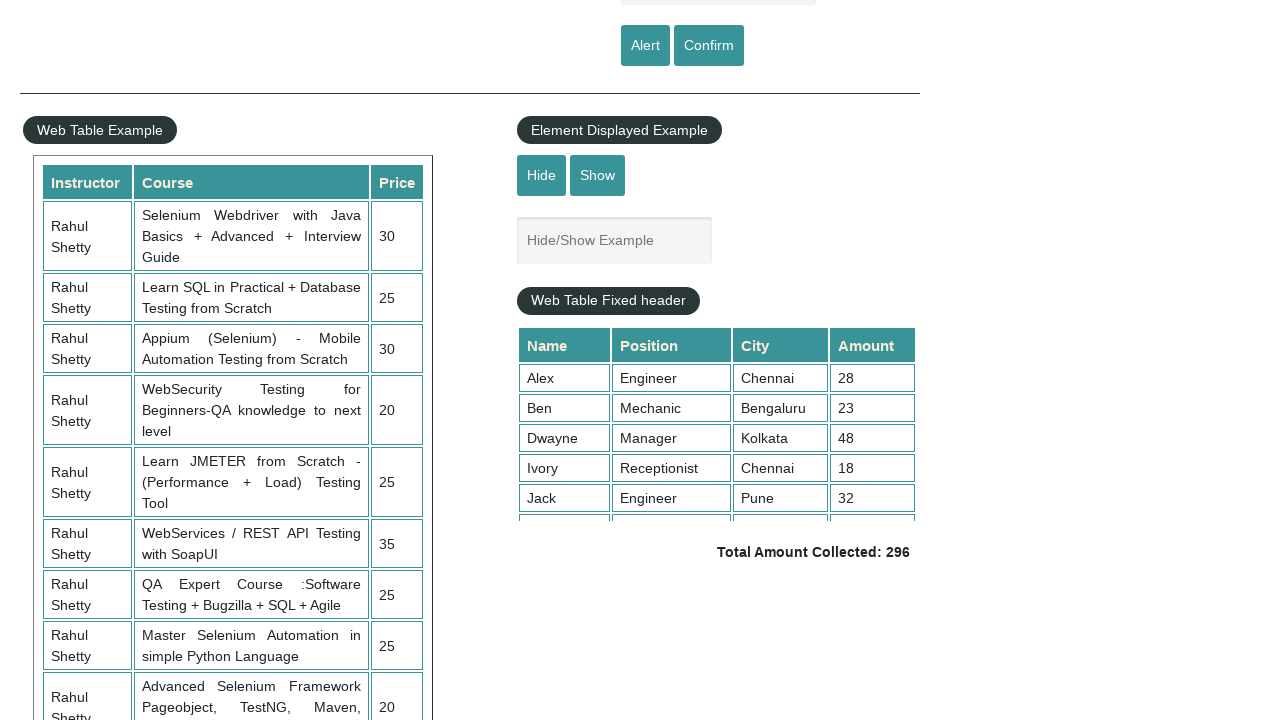

Waited 1000ms for scroll animation to complete
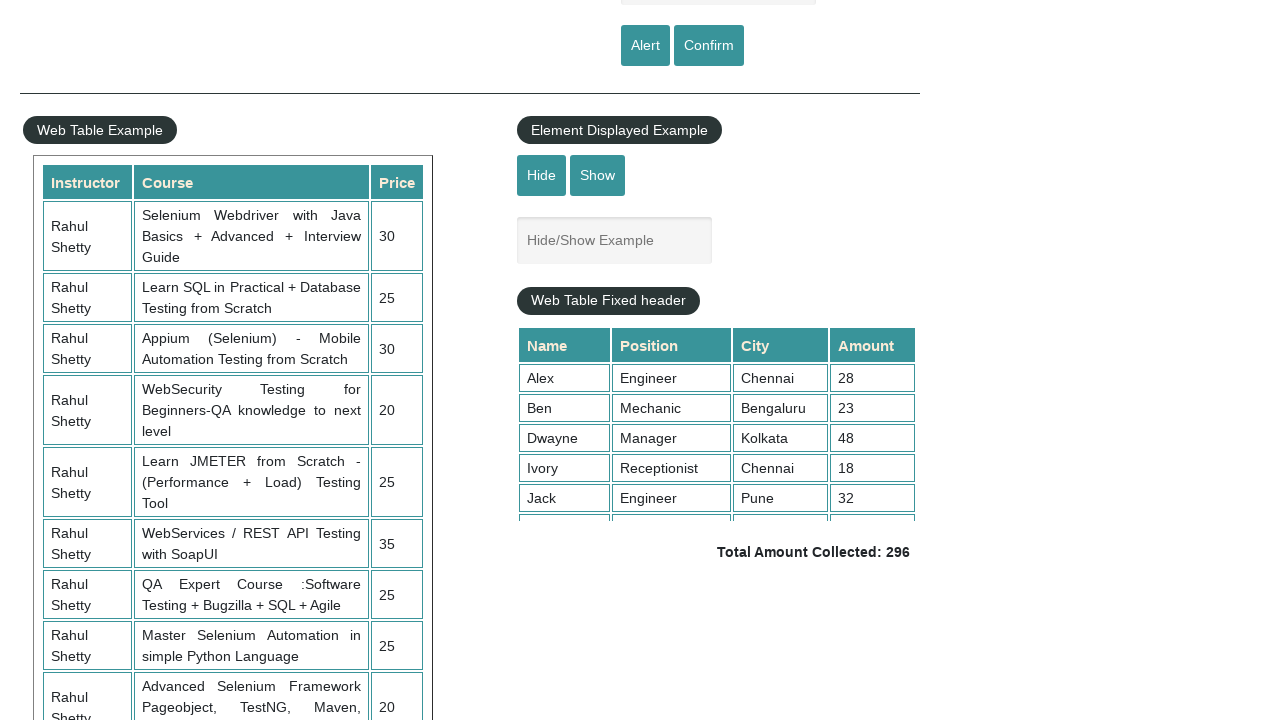

Scrolled table element to top position 5000
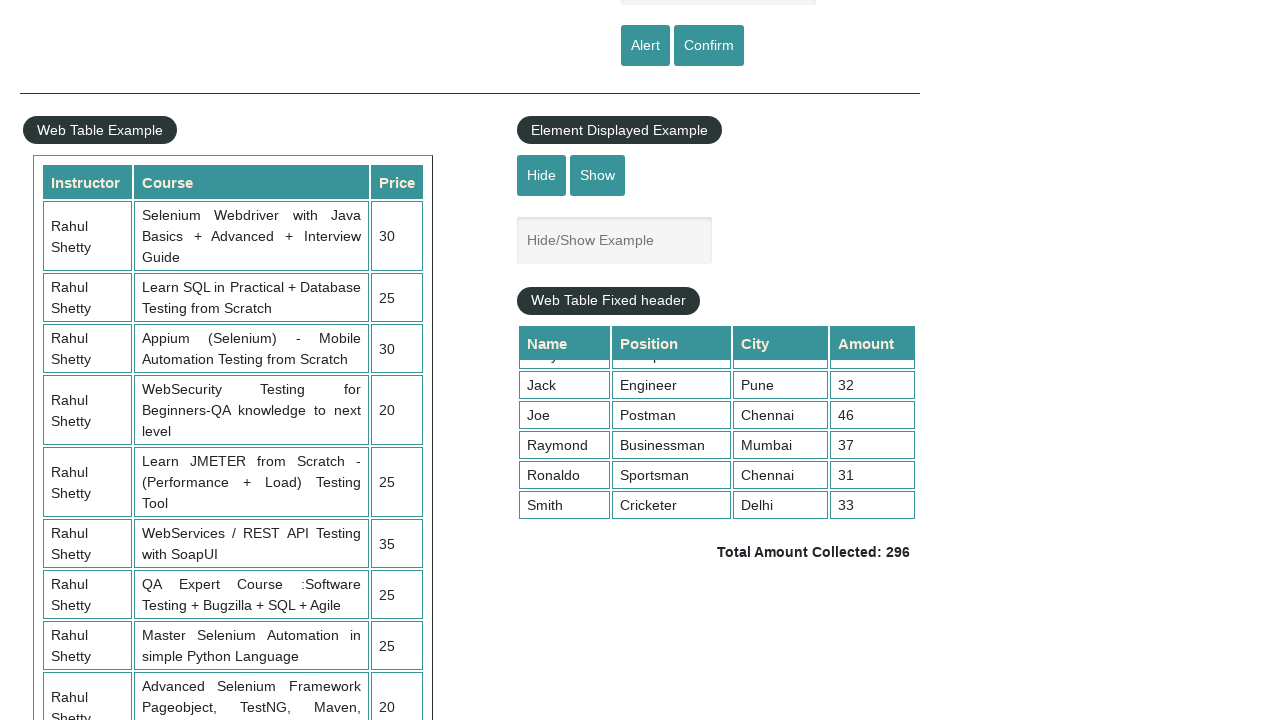

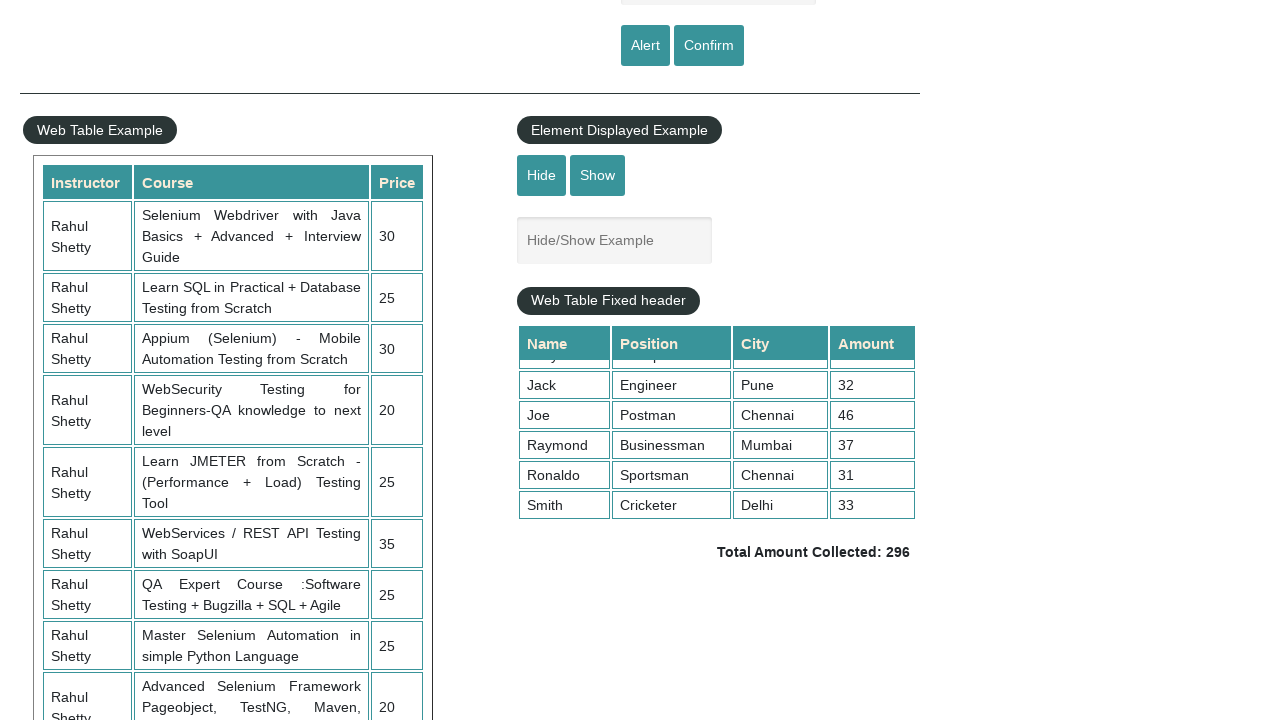